Tests the search and filter functionality by entering "Rice" in the search field and verifying that the displayed results are properly filtered

Starting URL: https://rahulshettyacademy.com/seleniumPractise/#/offers

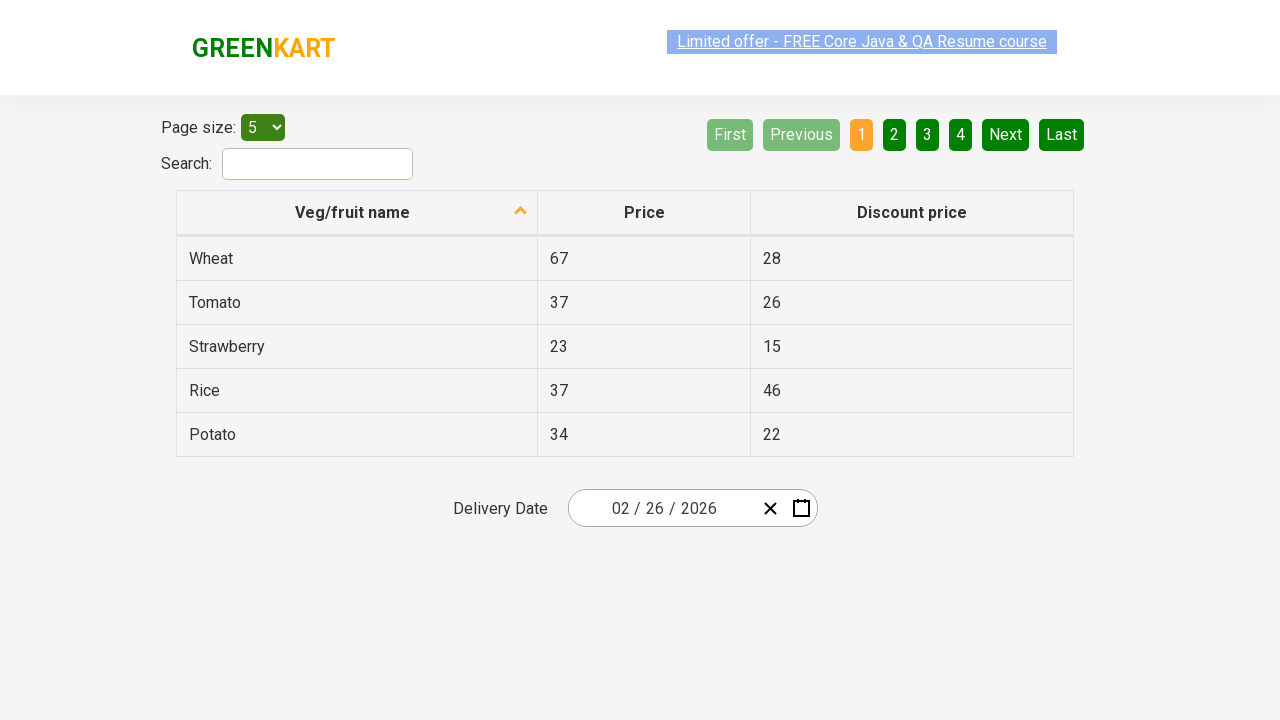

Entered 'Rice' in the search field on #search-field
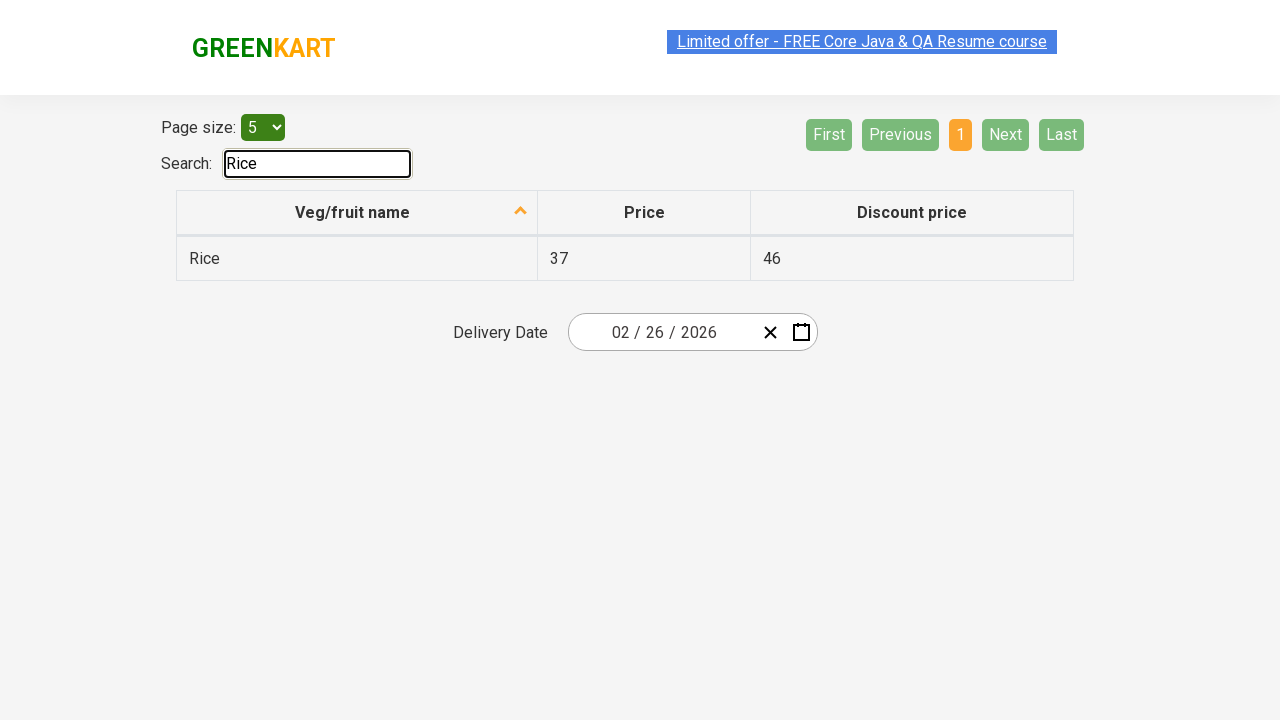

Waited 1000ms for filtering to complete
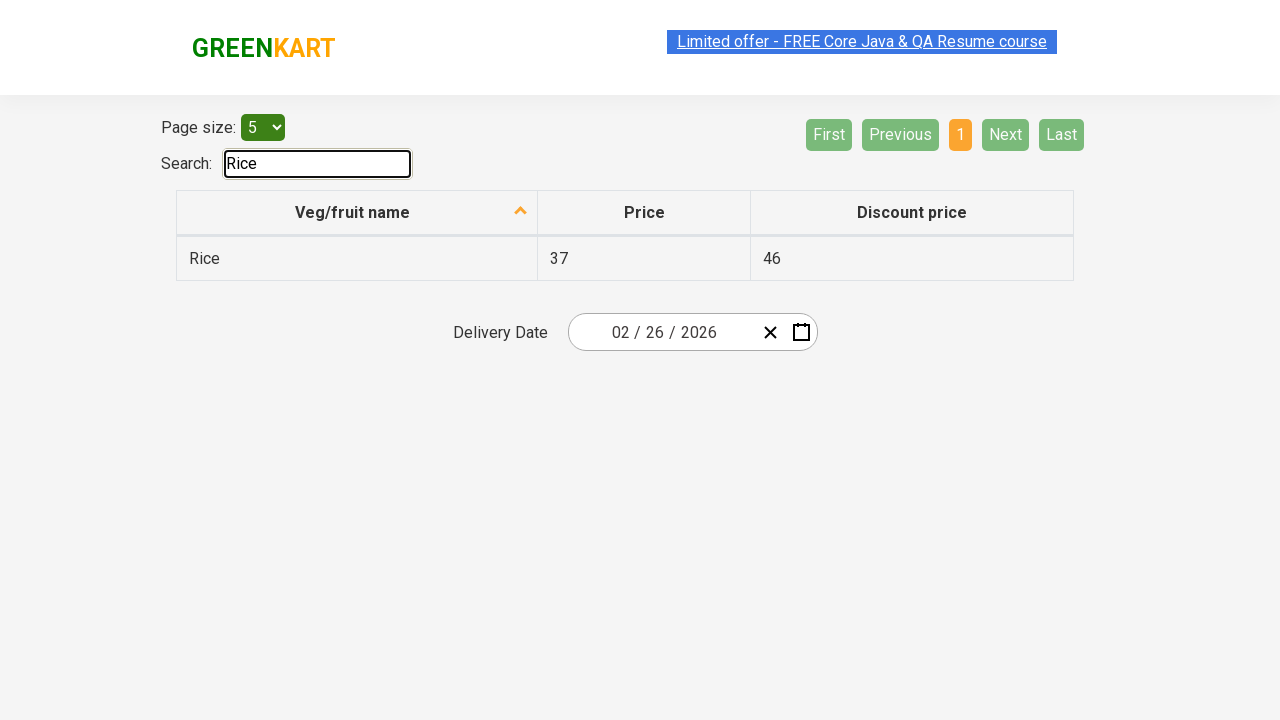

Retrieved all vegetable names from the first column
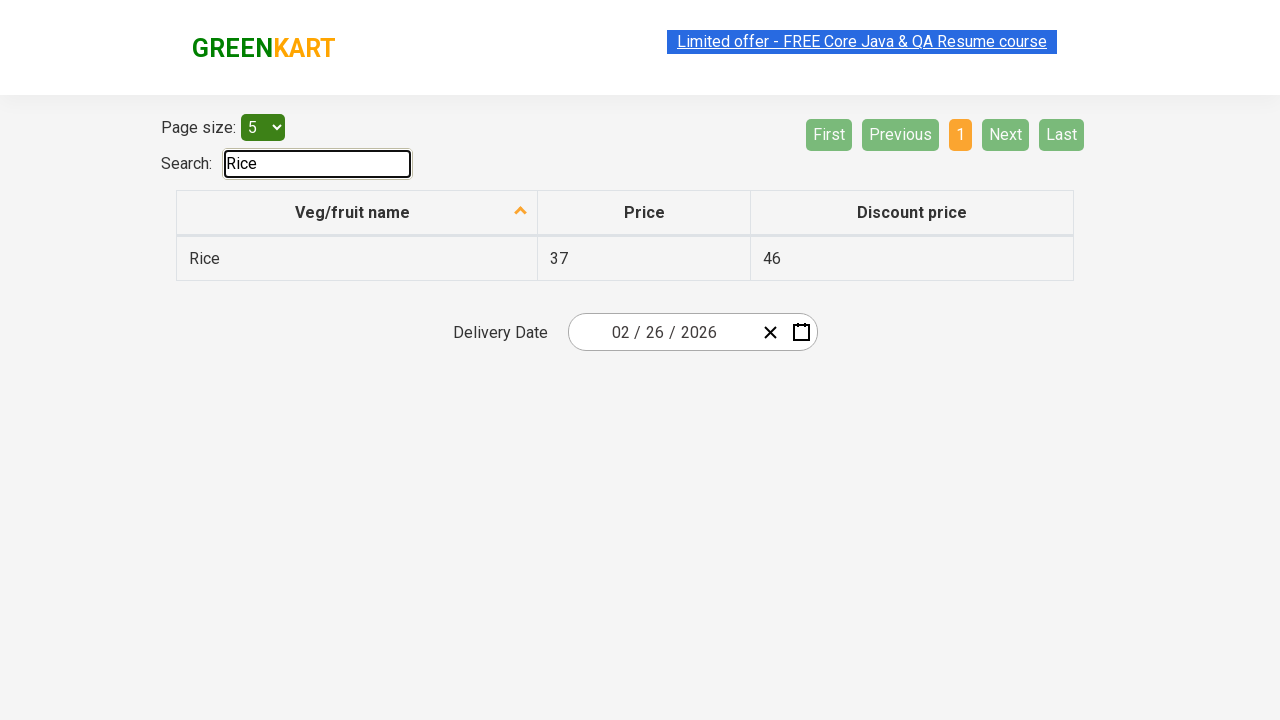

Counted items containing 'Rice': 1 out of 1
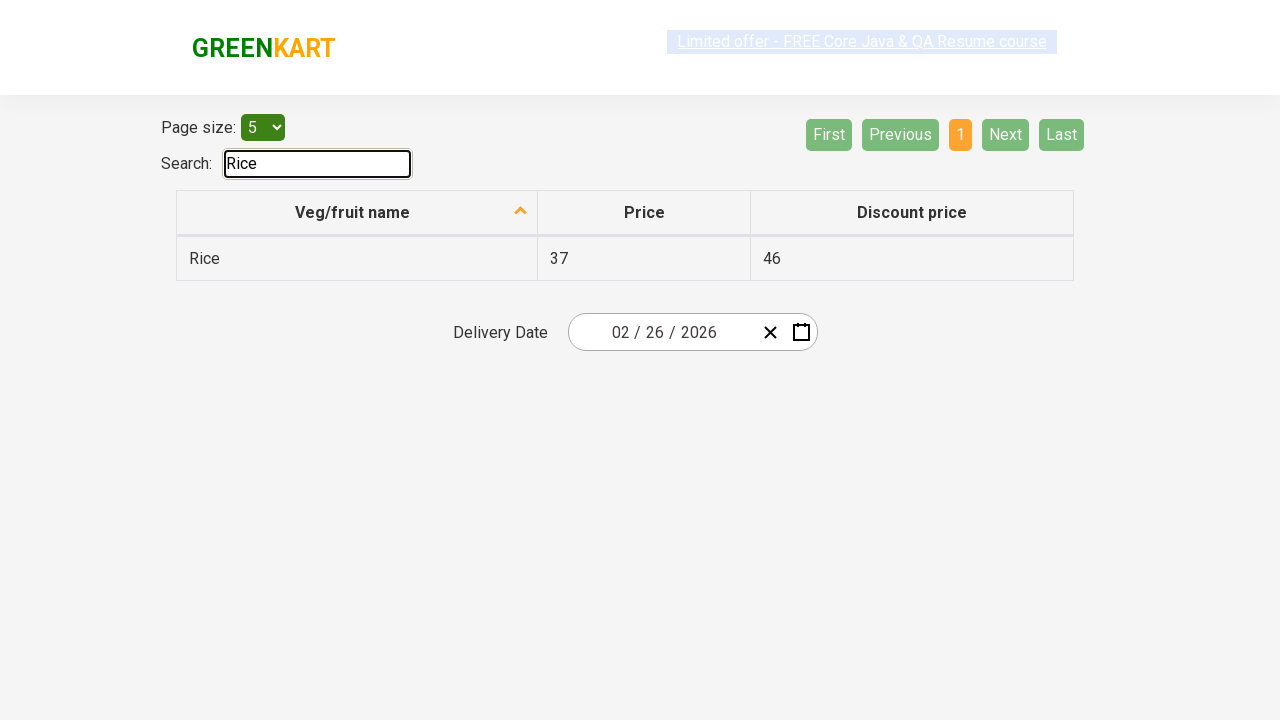

Verified that all displayed items contain 'Rice' - filter test passed
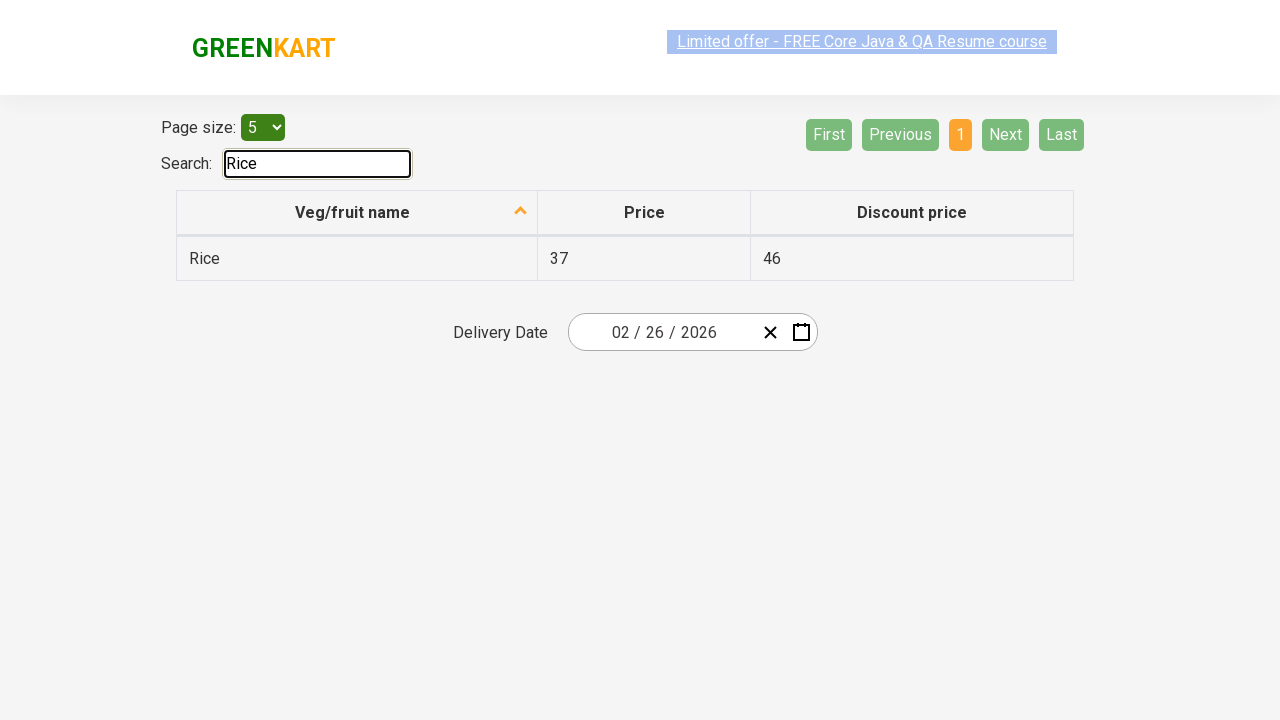

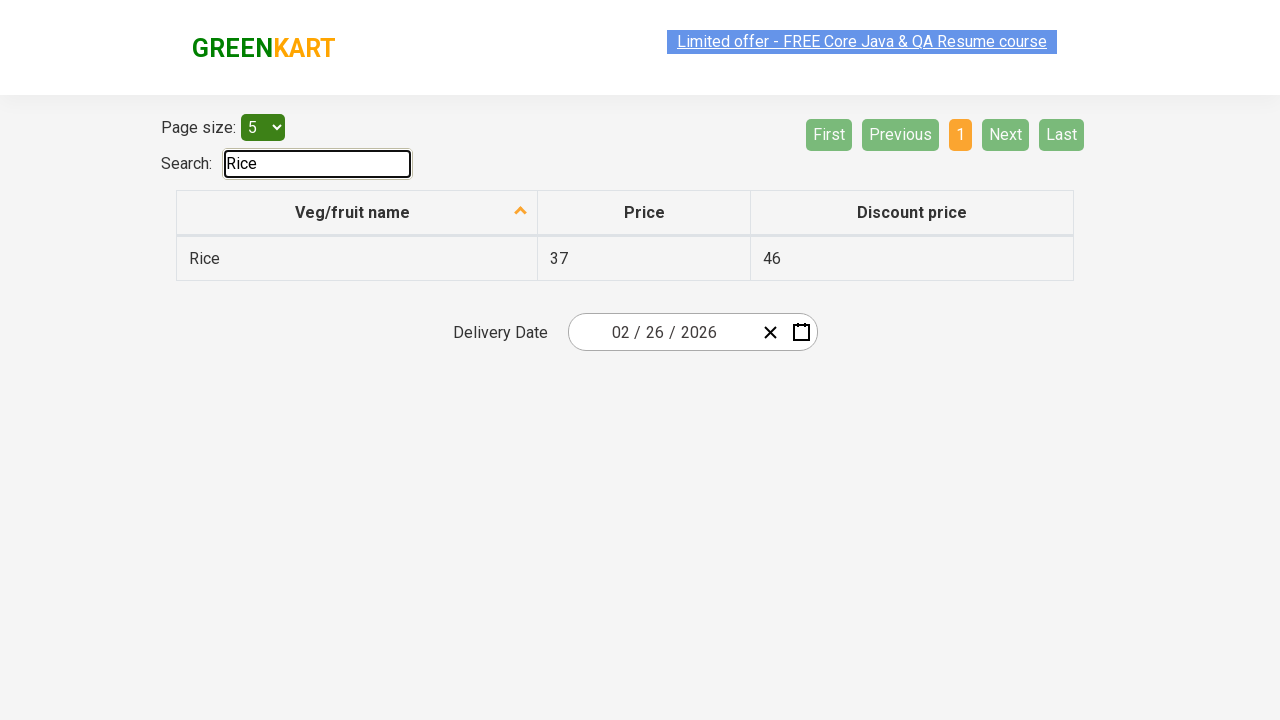